Tests checkbox functionality by checking and unchecking a Sunday checkbox and verifying its state

Starting URL: https://testautomationpractice.blogspot.com/

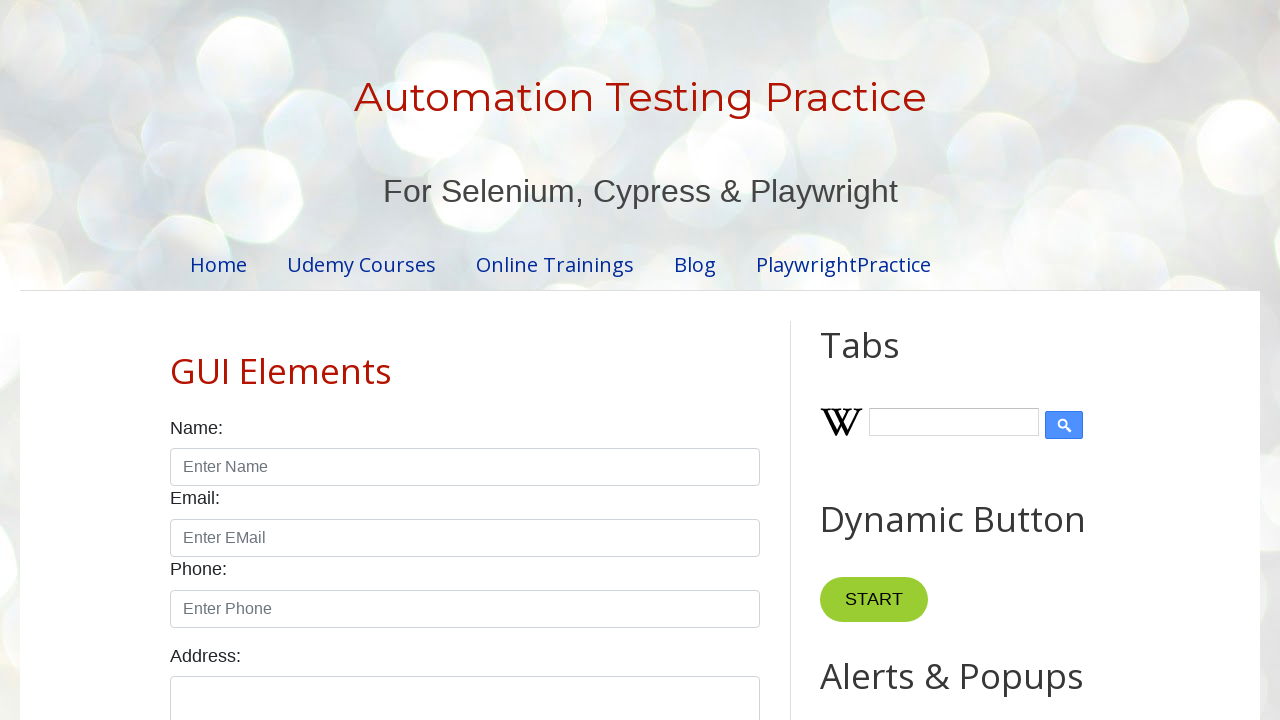

Checked the Sunday checkbox at (176, 360) on #sunday
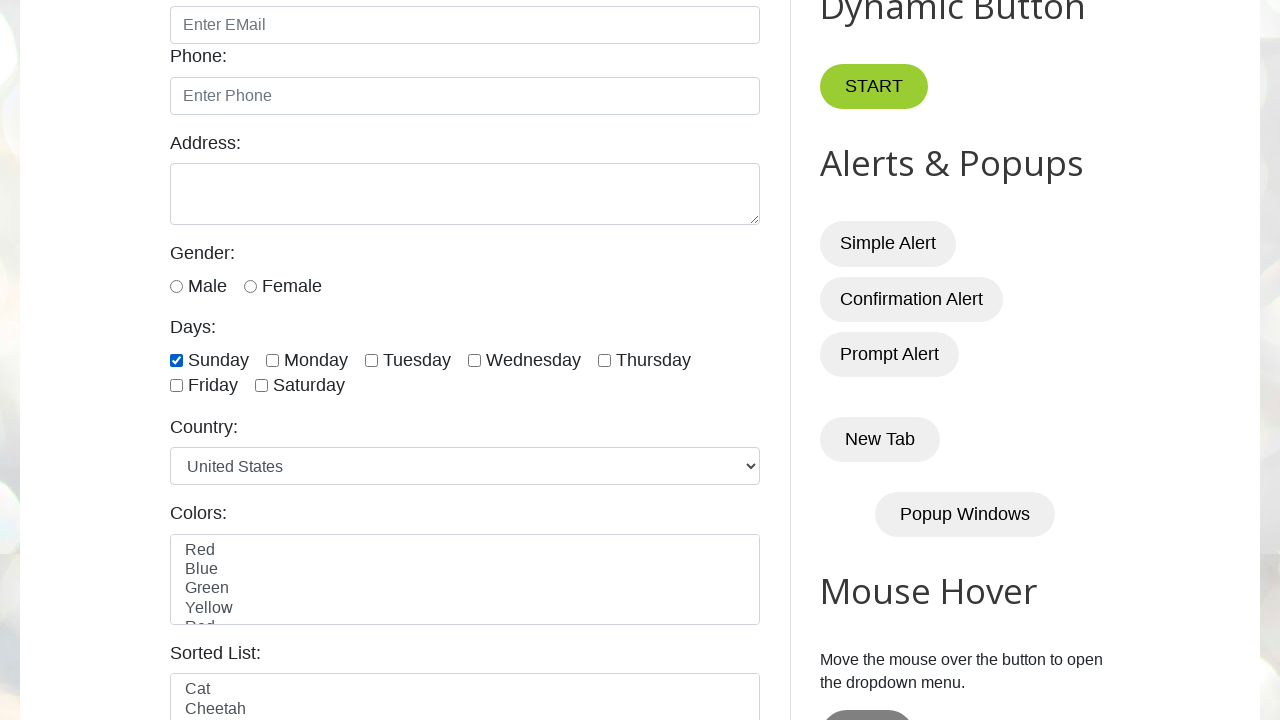

Unchecked the Sunday checkbox at (176, 360) on #sunday
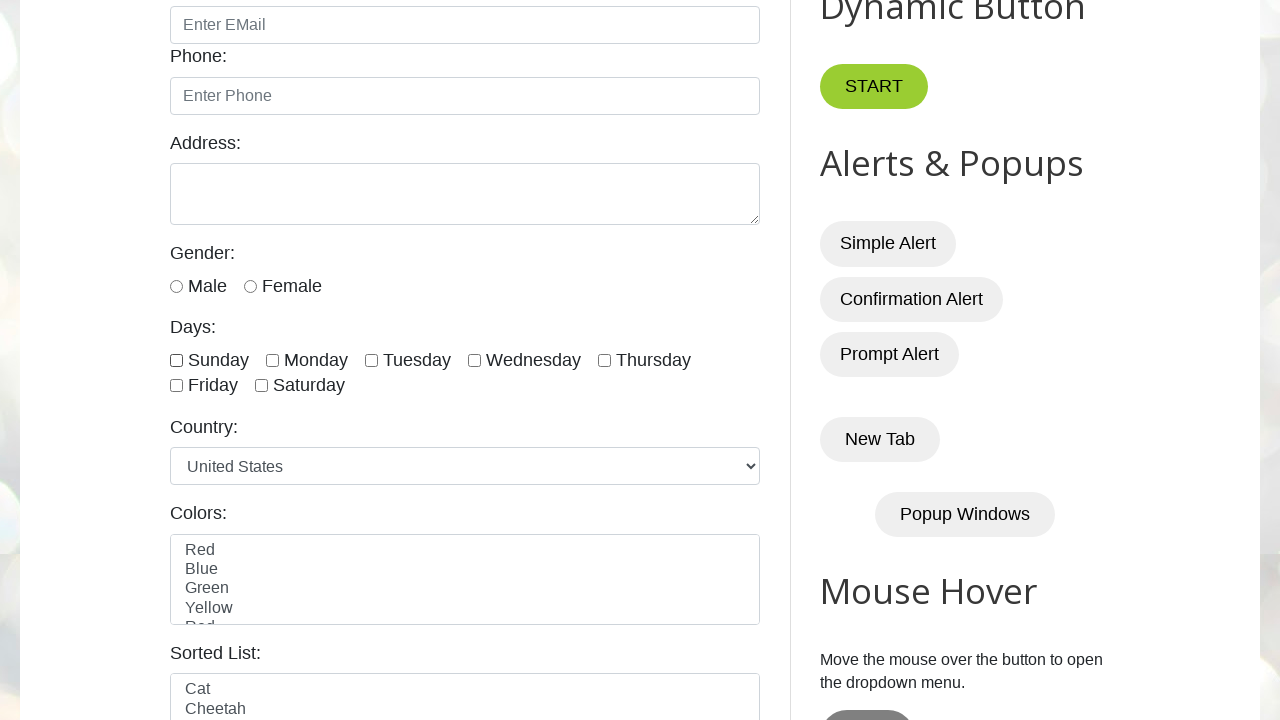

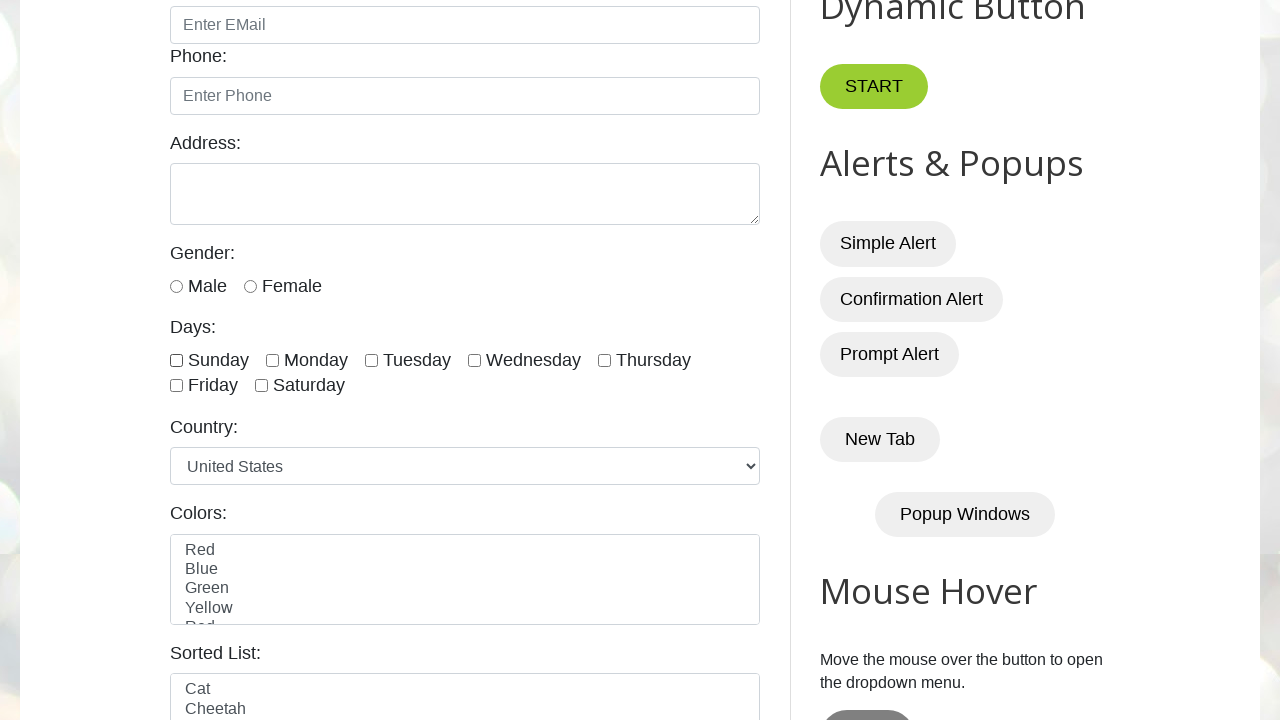